Tests JavaScript alert handling by navigating to a W3Schools tryit page, clicking a button that triggers an alert, and verifying the alert appears and can be dismissed.

Starting URL: http://www.w3schools.com/js/tryit.asp?filename=tryjs_alert

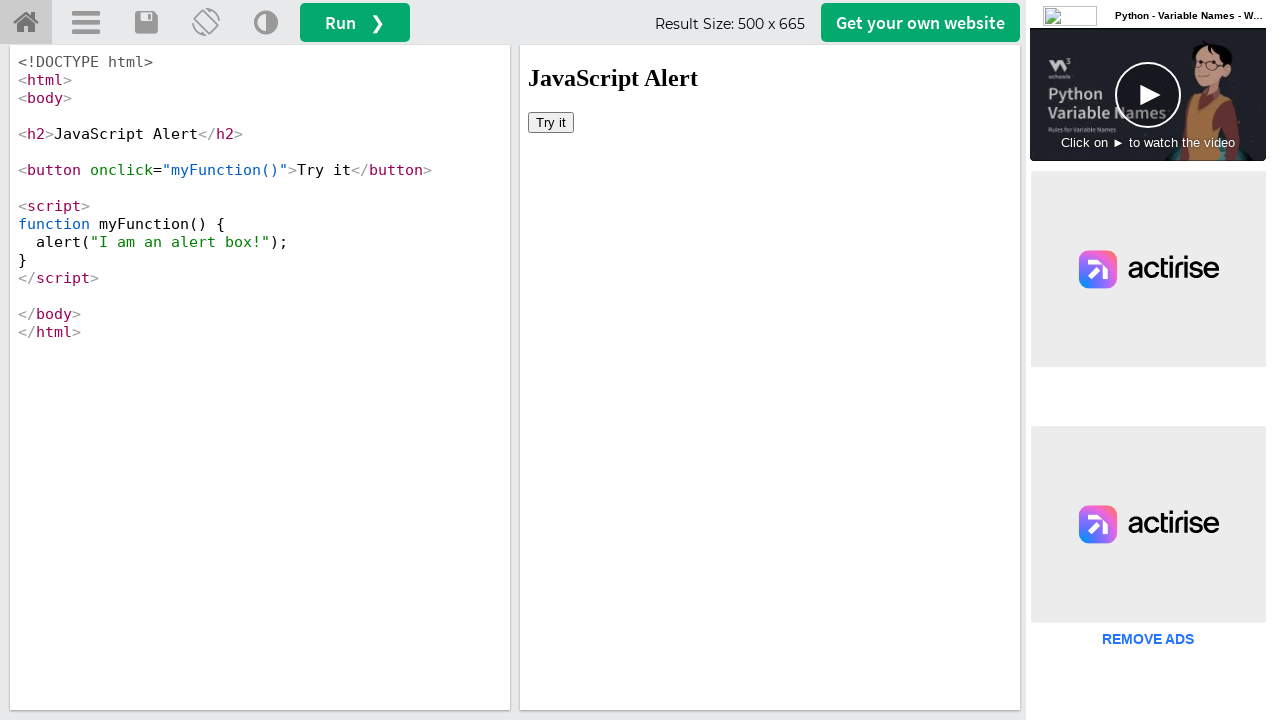

Located iframe with id 'iframeResult' containing the example
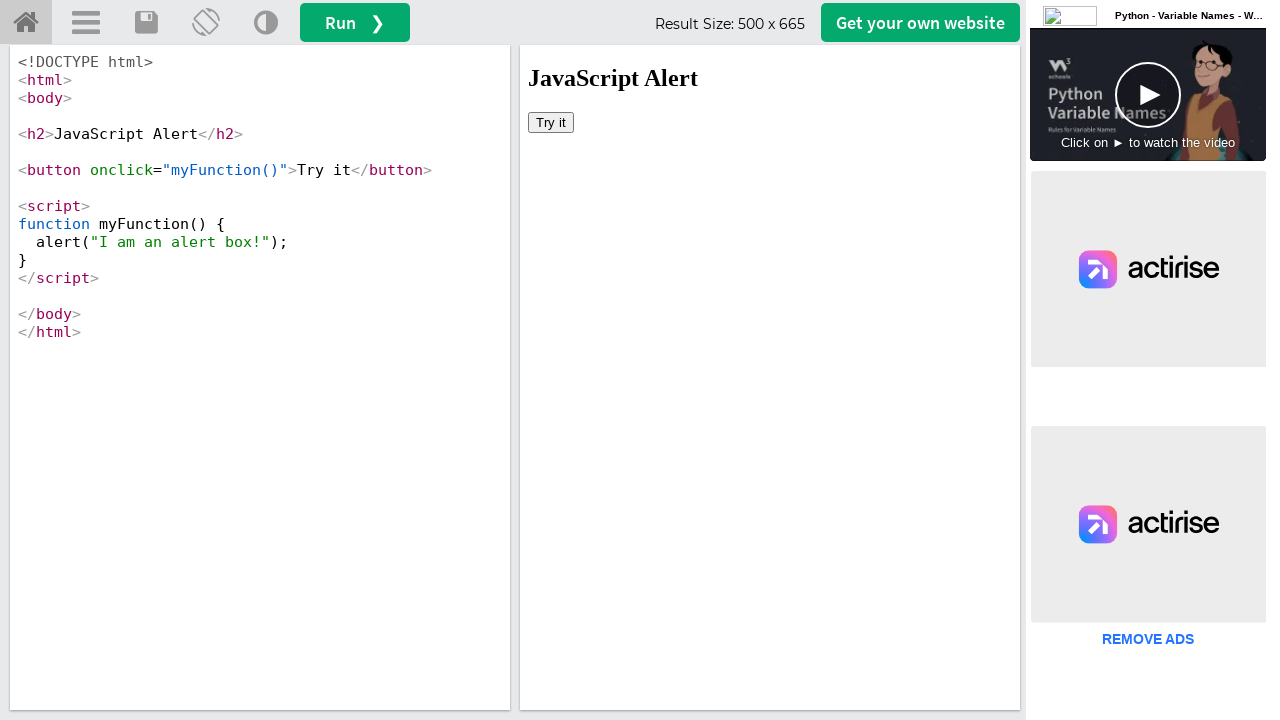

Clicked button to trigger alert dialog at (551, 122) on #iframeResult >> internal:control=enter-frame >> xpath=/html/body/button
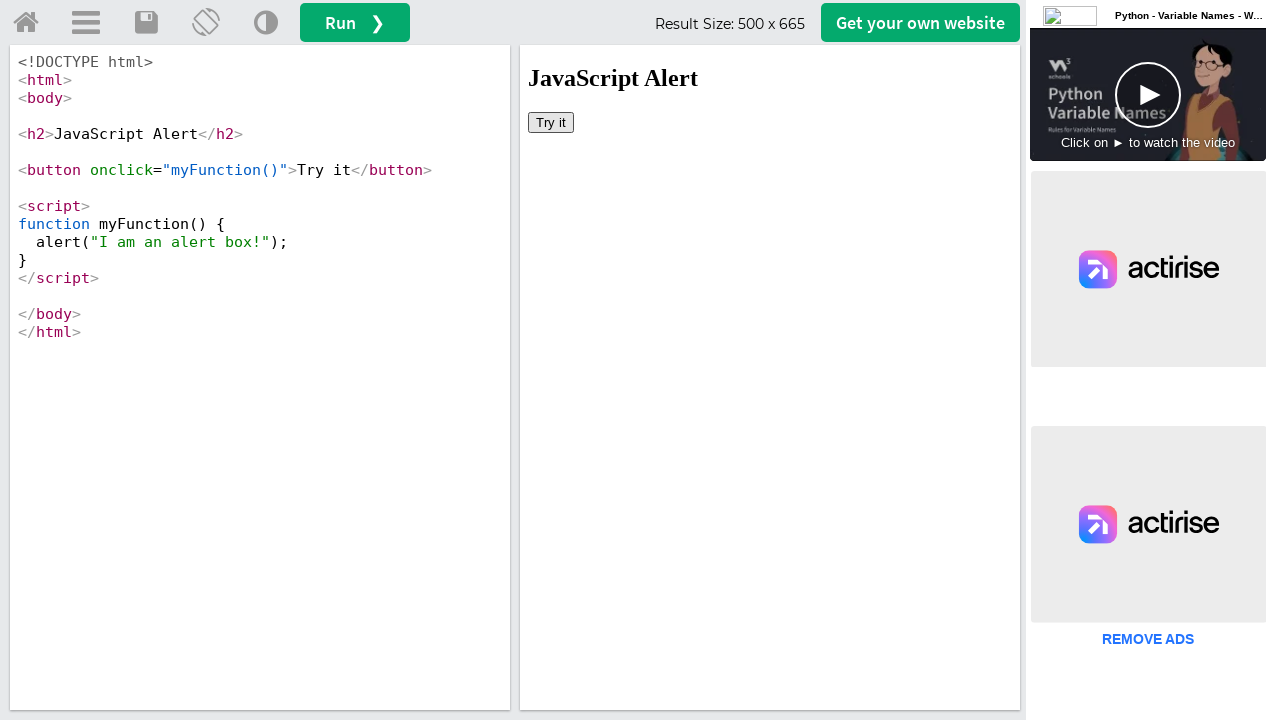

Set up dialog handler to accept alerts
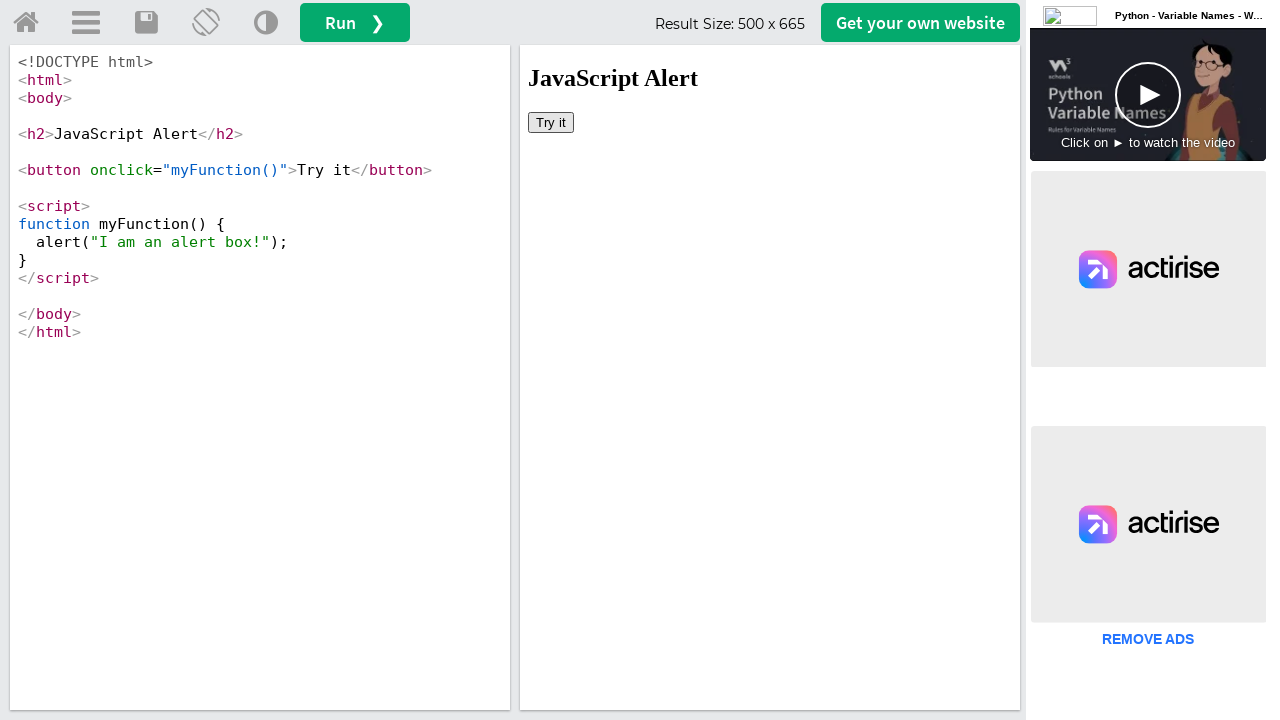

Registered dialog handler to capture and accept alert message
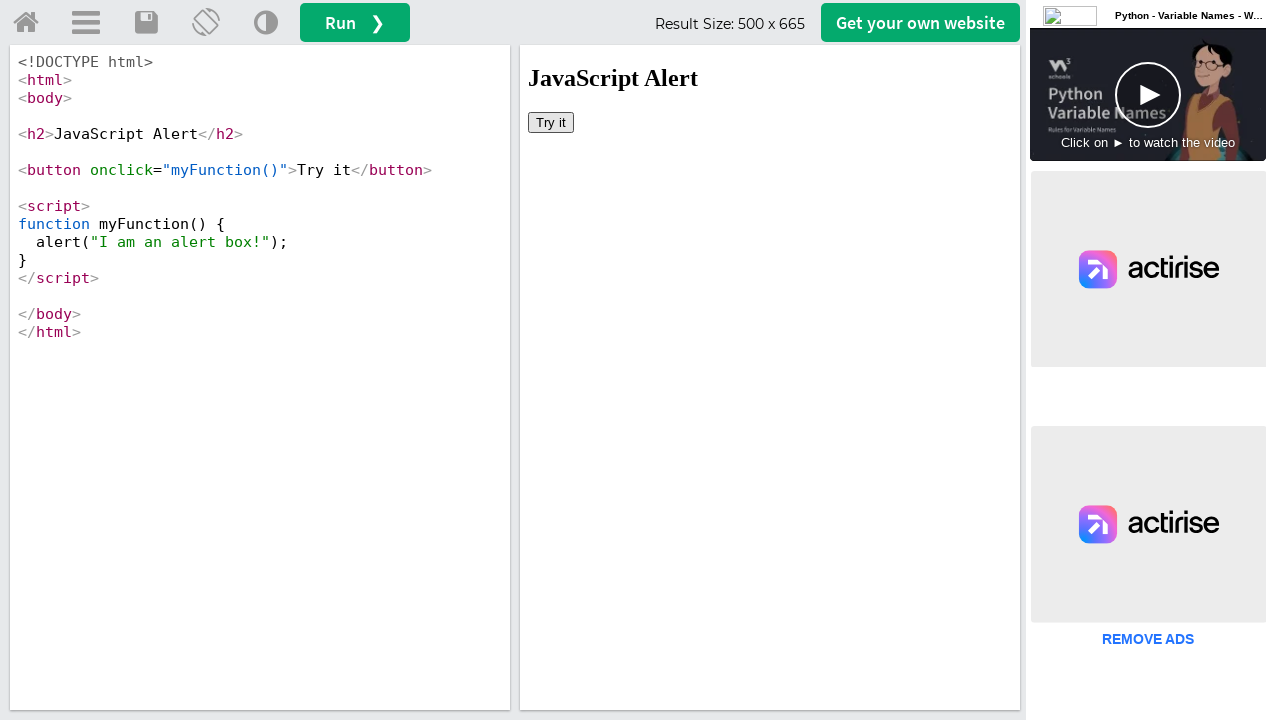

Clicked button again to trigger alert and verify handler works at (551, 122) on #iframeResult >> internal:control=enter-frame >> xpath=/html/body/button
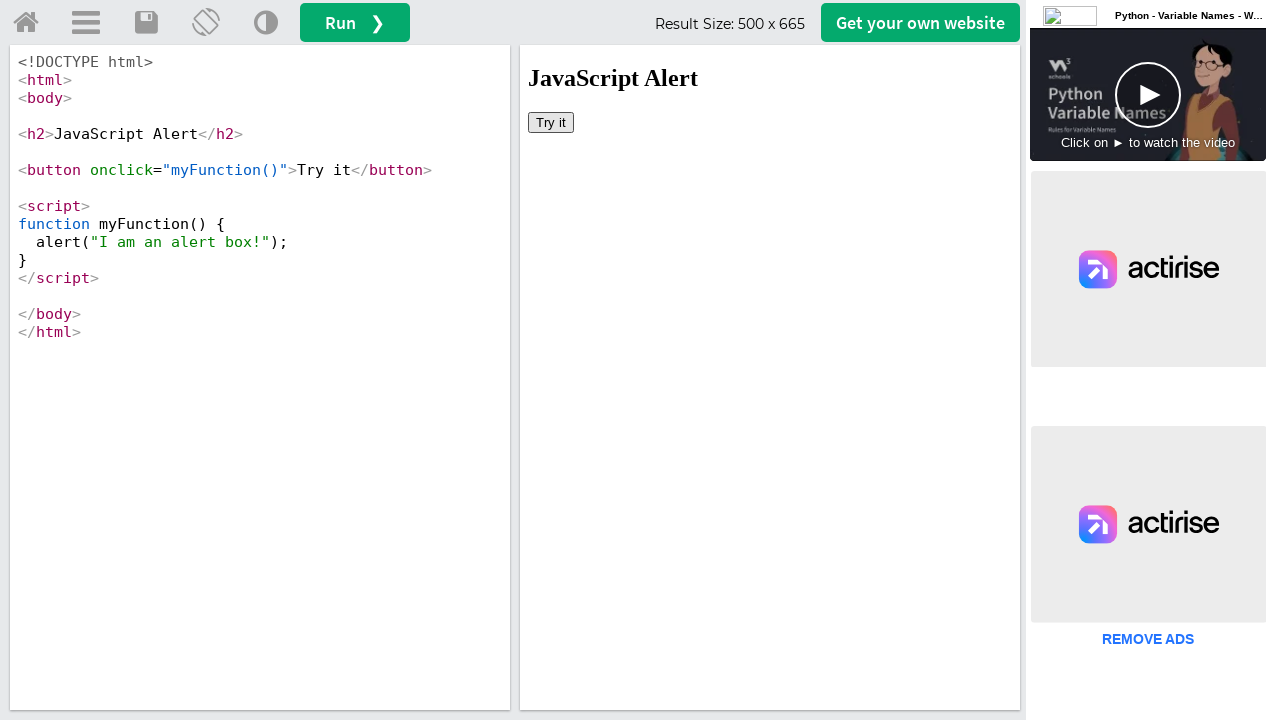

Waited 500ms to ensure alert was processed
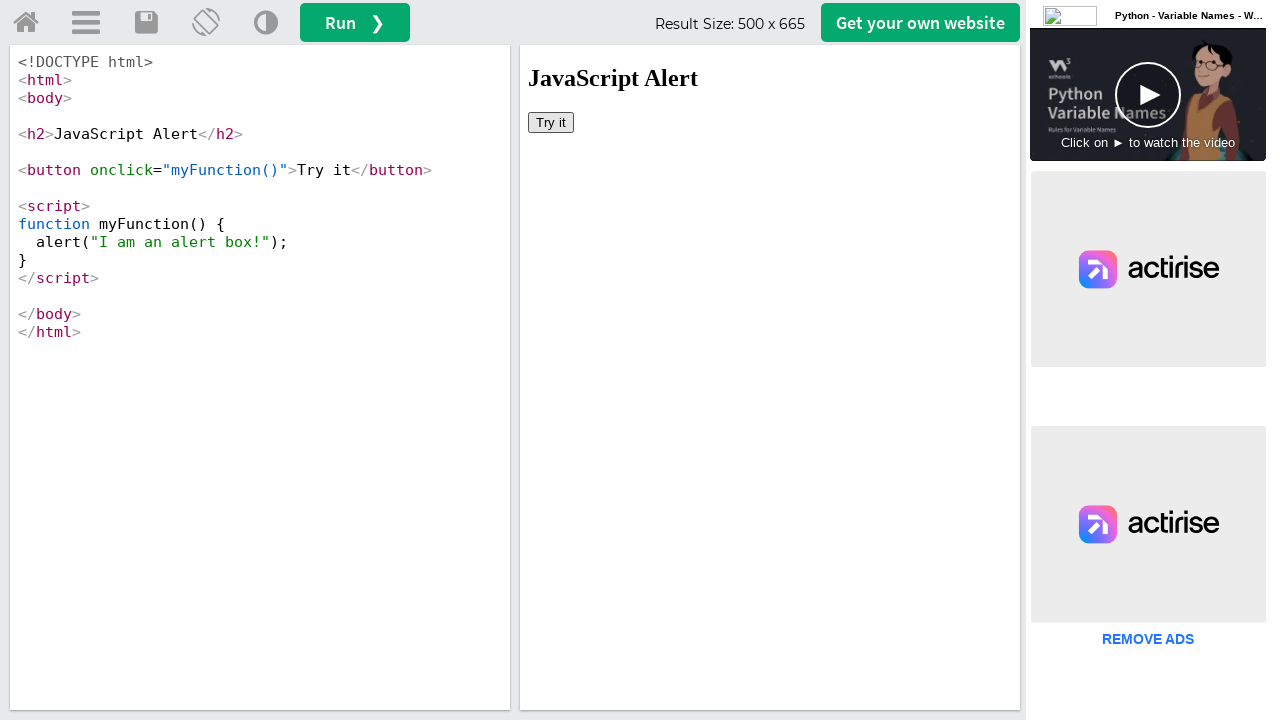

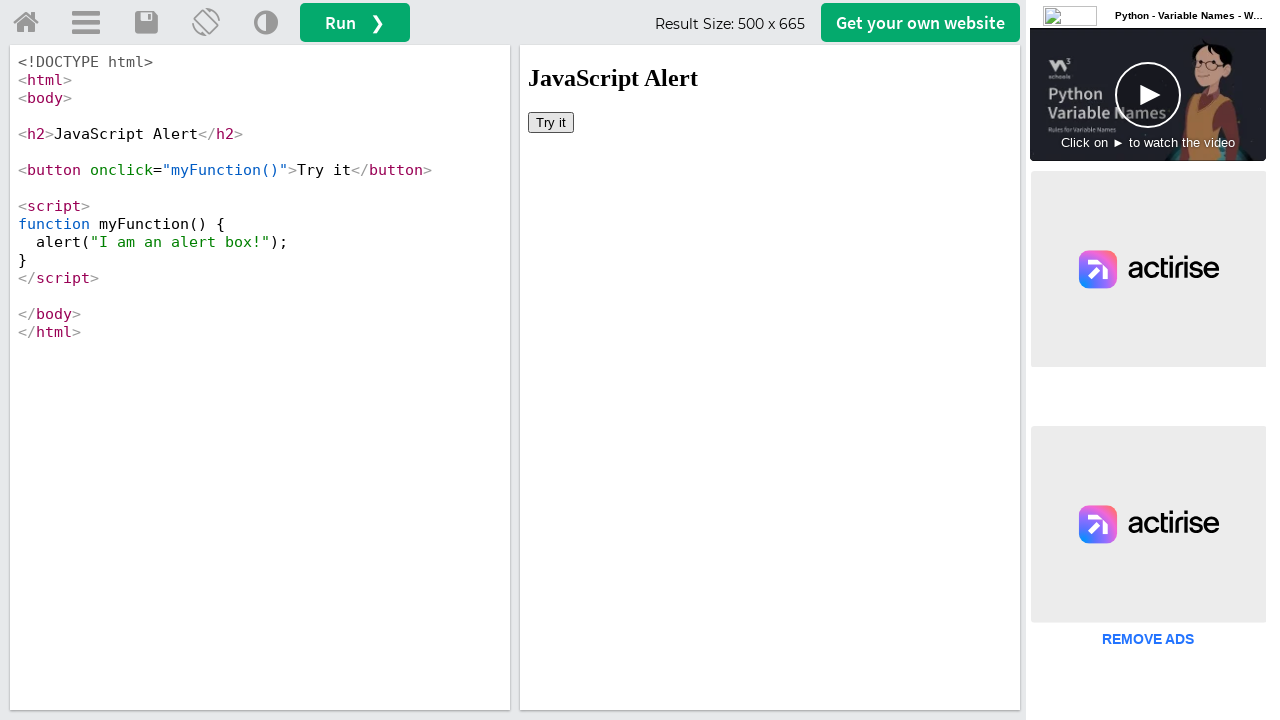